Tests navigation to the Edureka website and clicking on the Log In link using partial link text

Starting URL: https://www.edureka.co

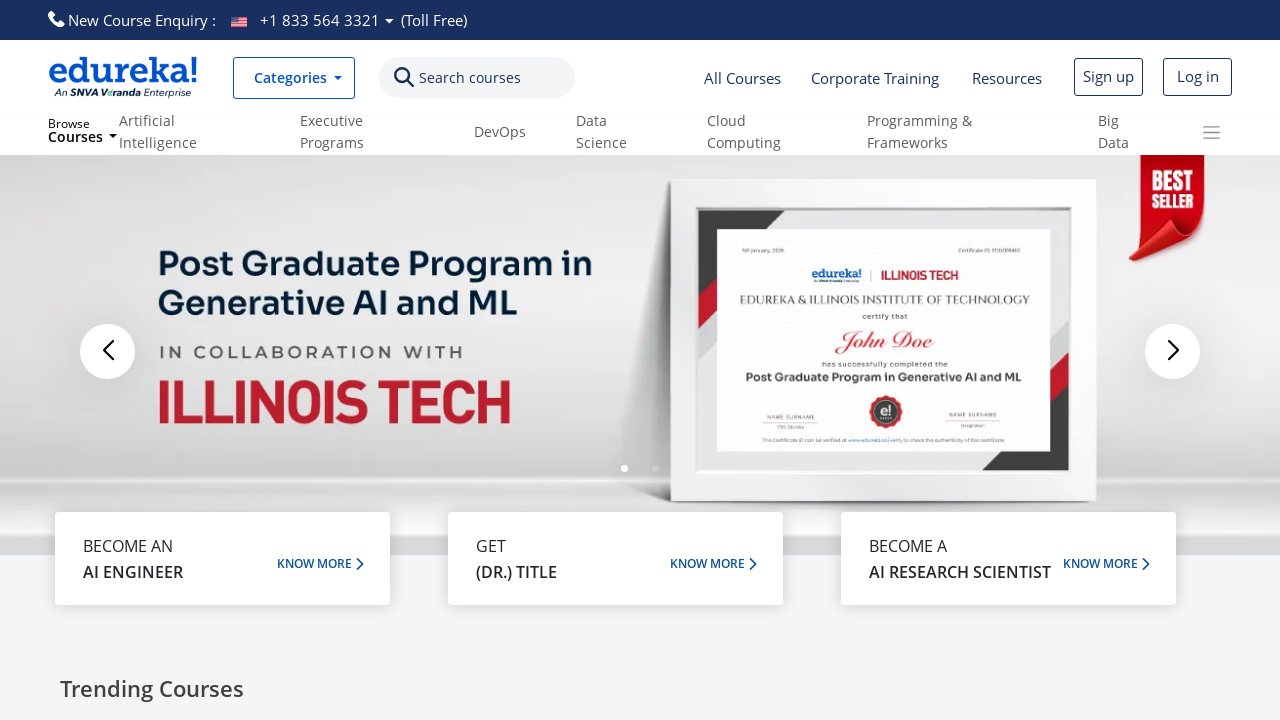

Navigated to Edureka website at https://www.edureka.co
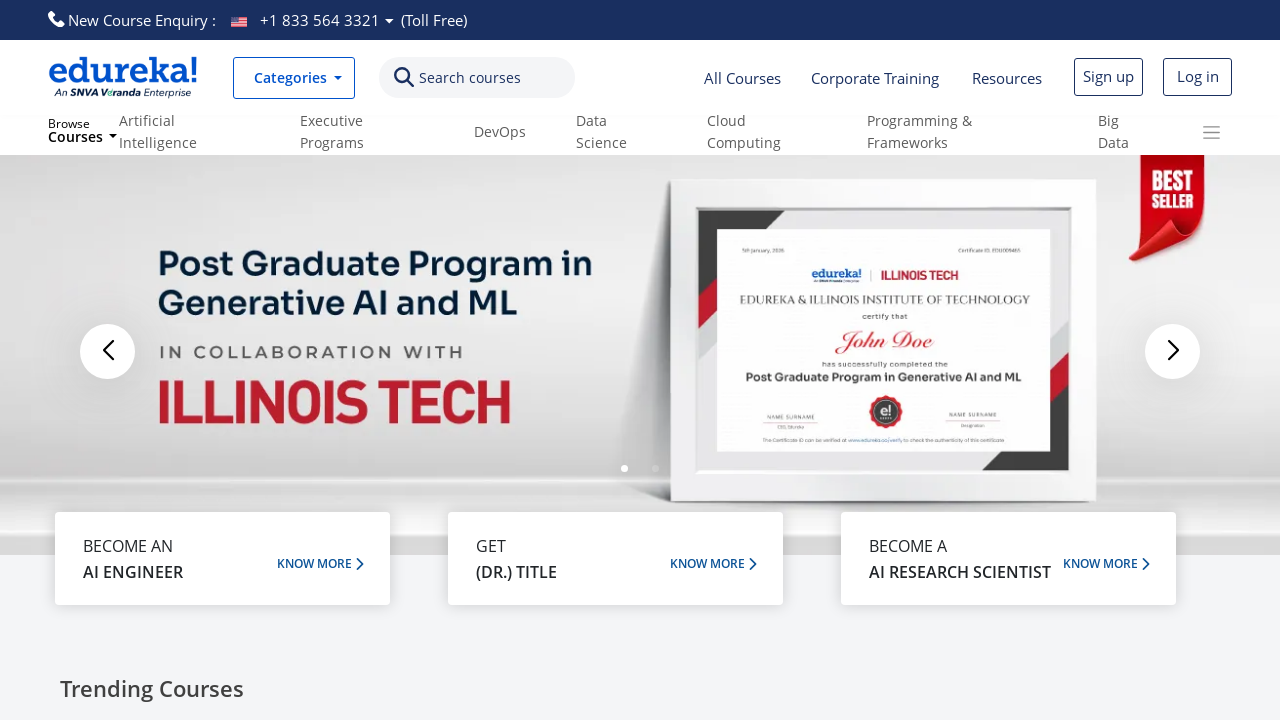

Clicked on Log In link using partial text match at (654, 360) on a:has-text('Log')
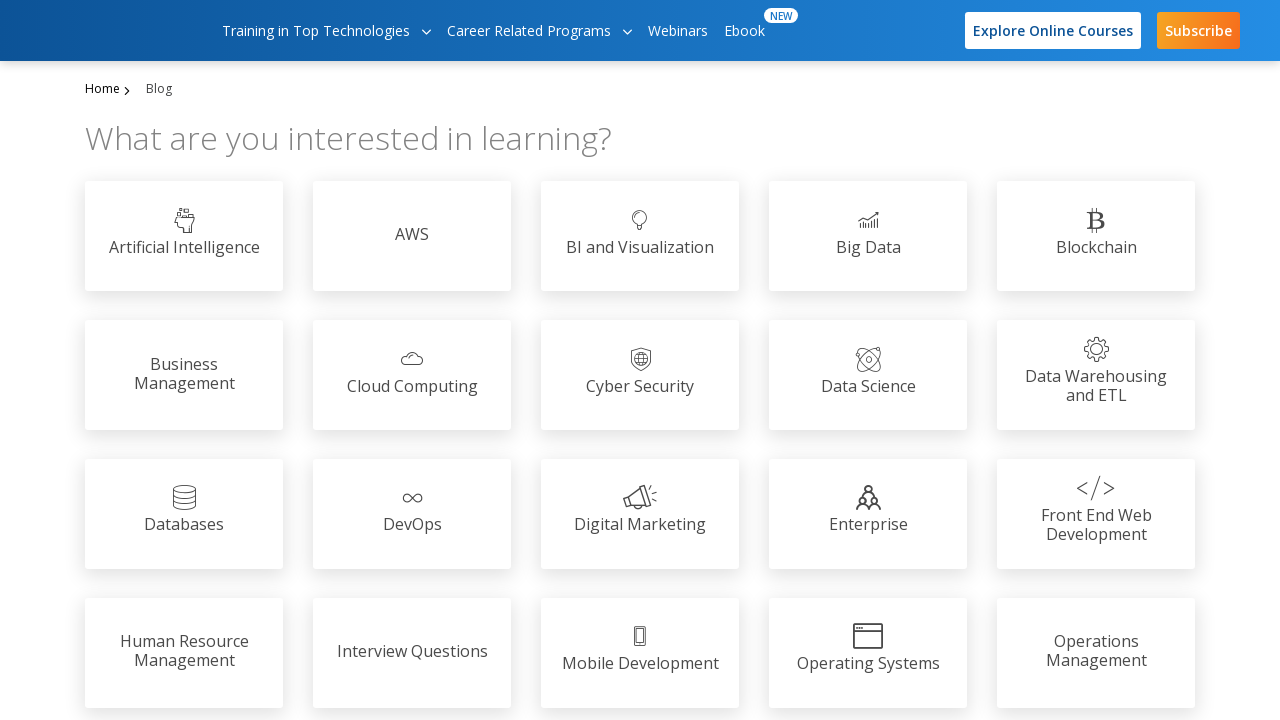

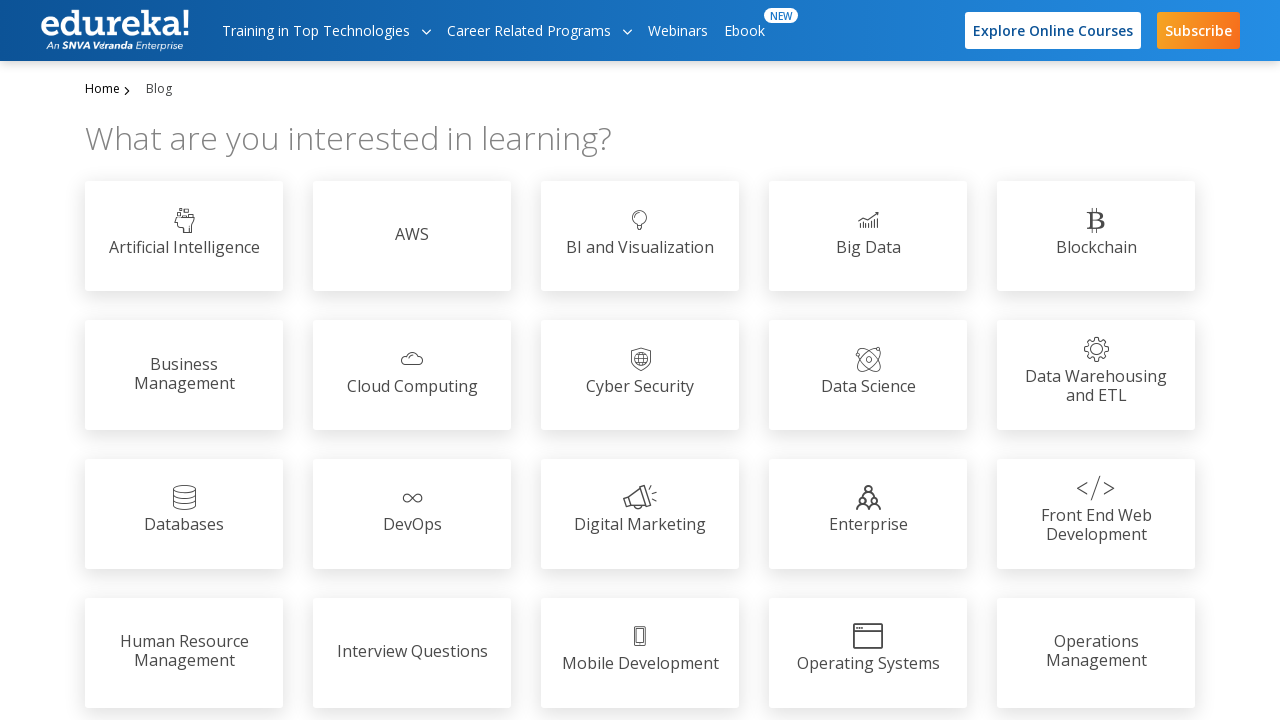